Tests keyboard key press functionality by sending a tab key without targeting a specific element, then verifying the result text shows the correct key was pressed.

Starting URL: http://the-internet.herokuapp.com/key_presses

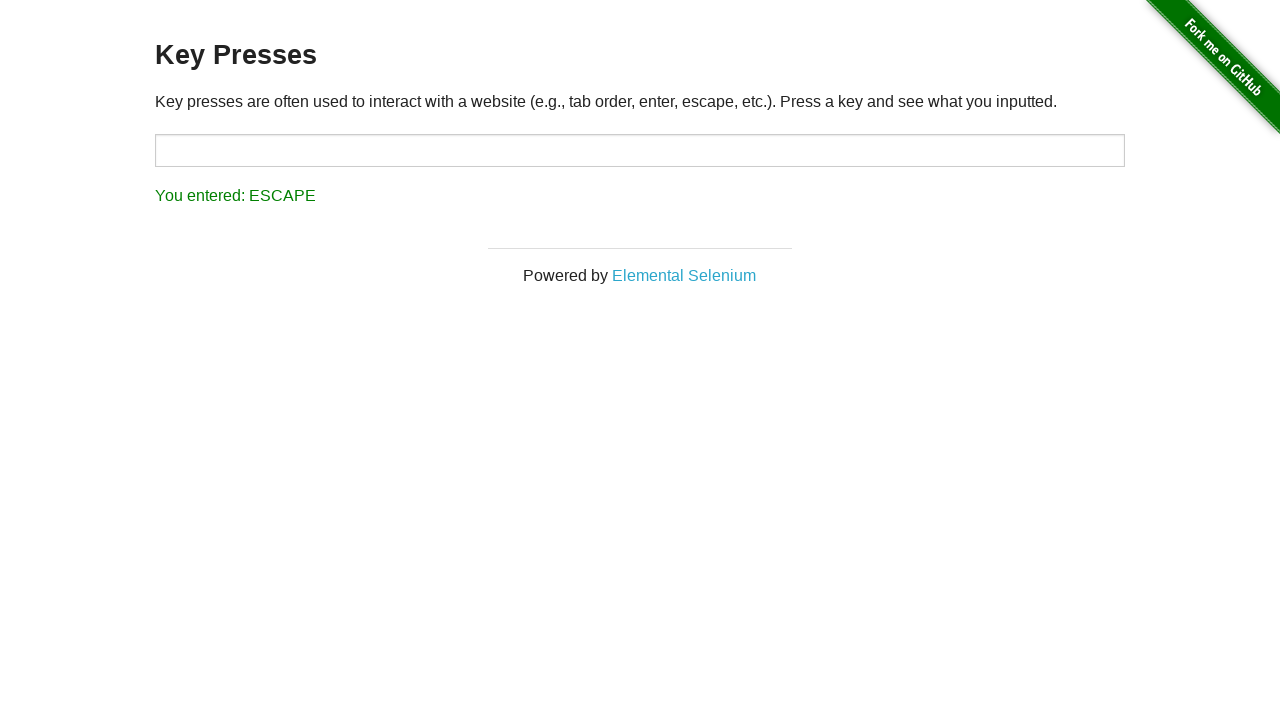

Navigated to key presses test page
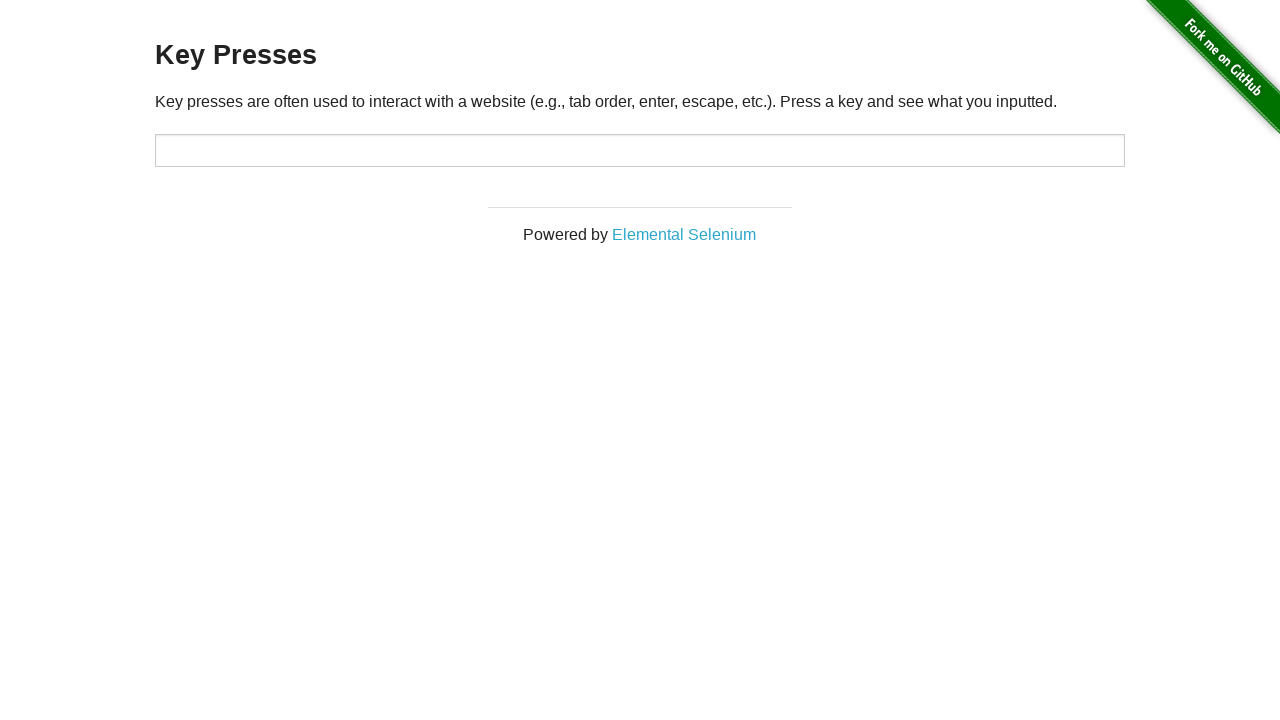

Pressed Tab key on the page
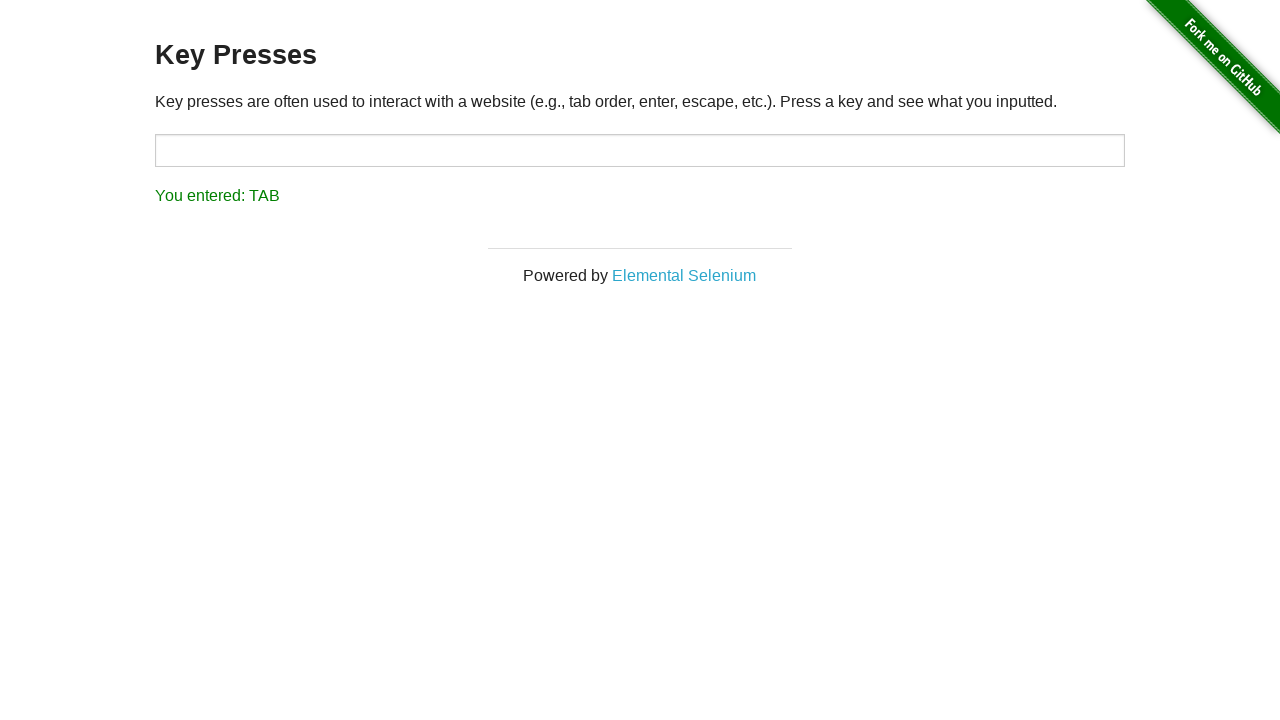

Result element loaded and is visible
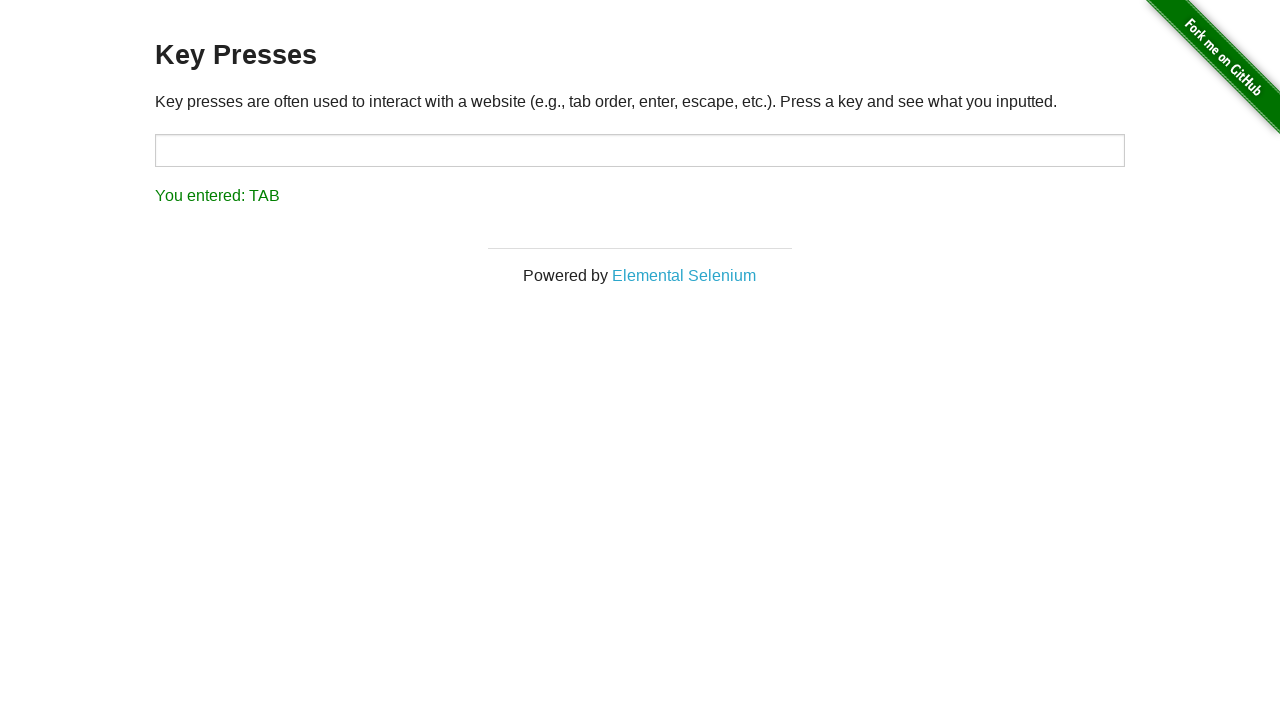

Retrieved result text from #result element
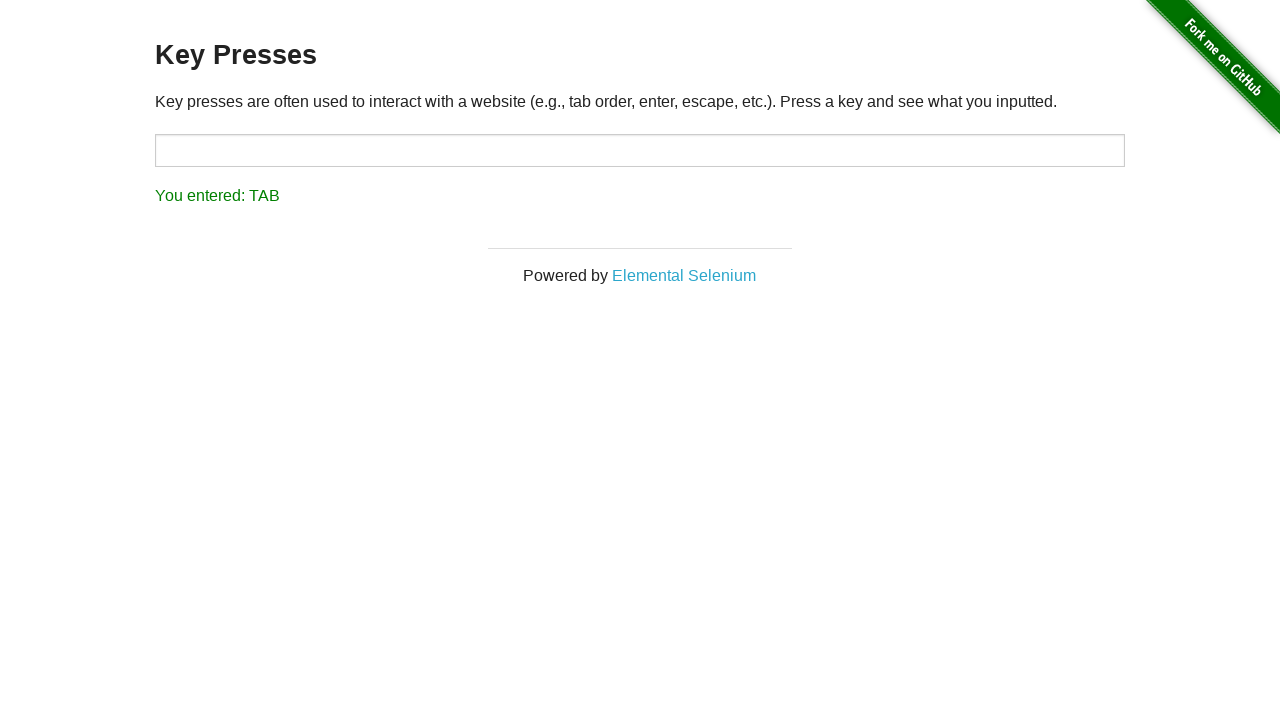

Verified result text shows 'You entered: TAB' as expected
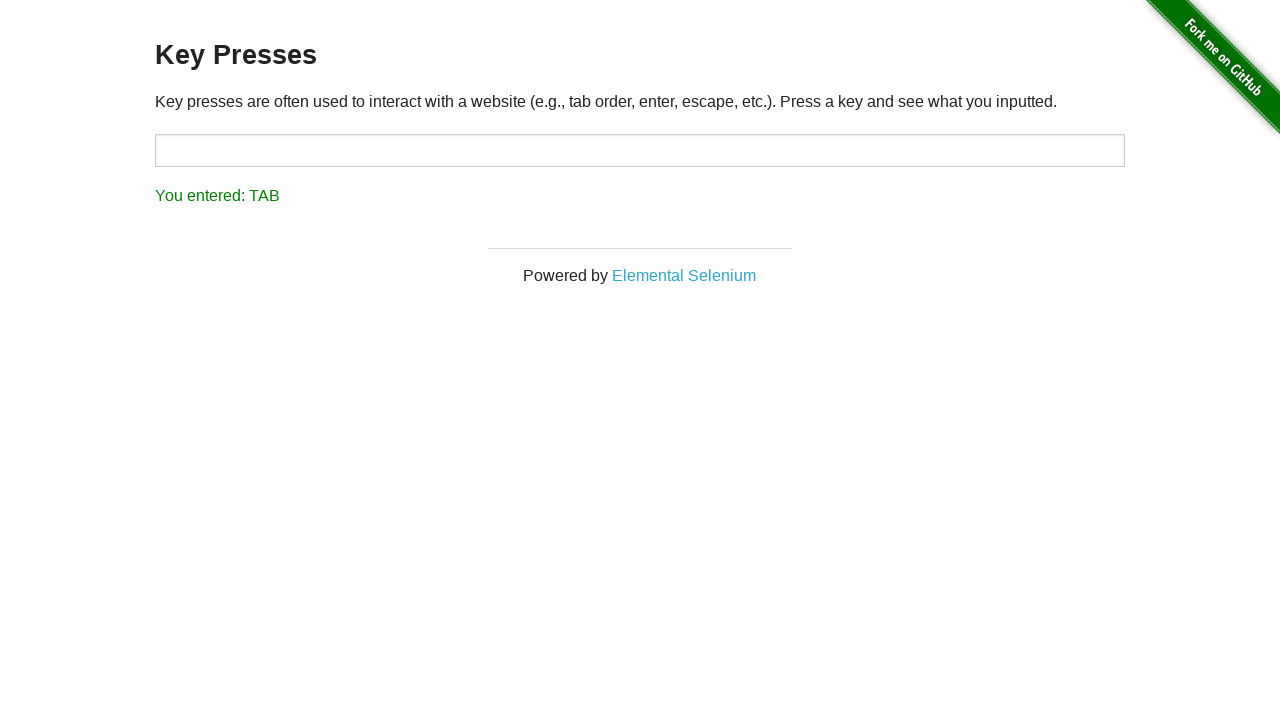

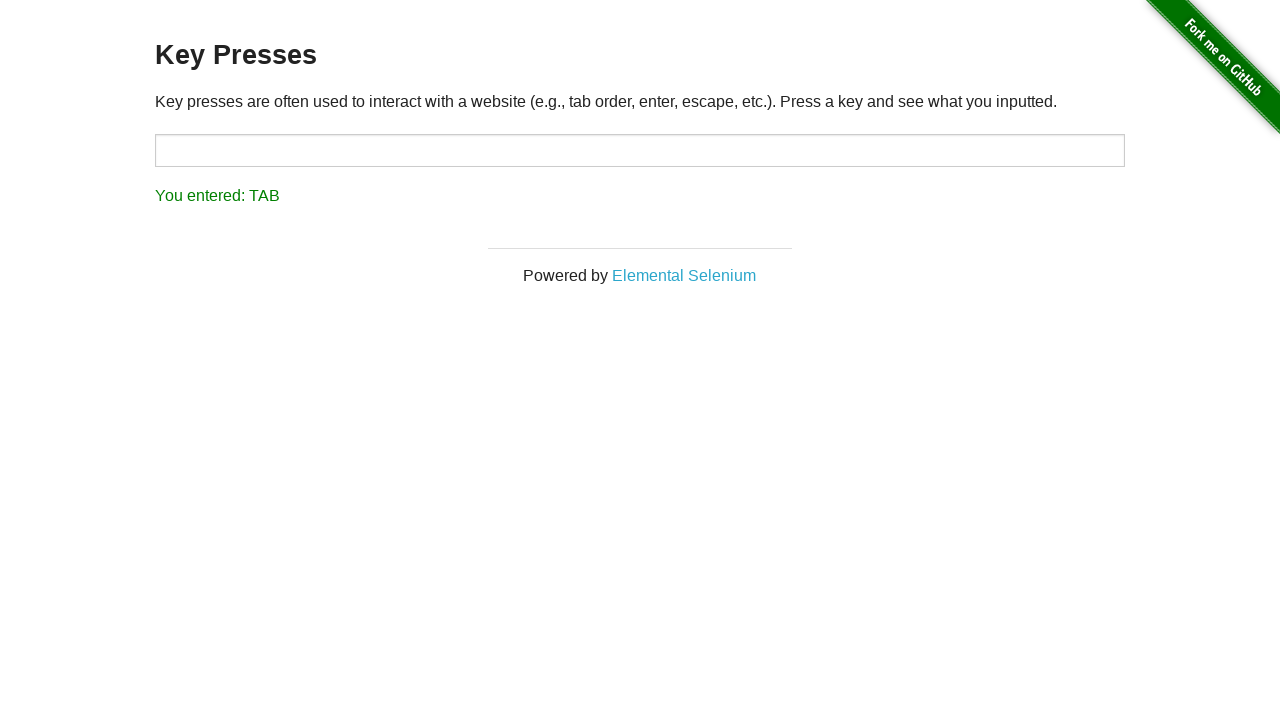